Tests clicking on a logo element using different locator methods on the TechGlobal training homepage

Starting URL: https://www.techglobal-training.com/

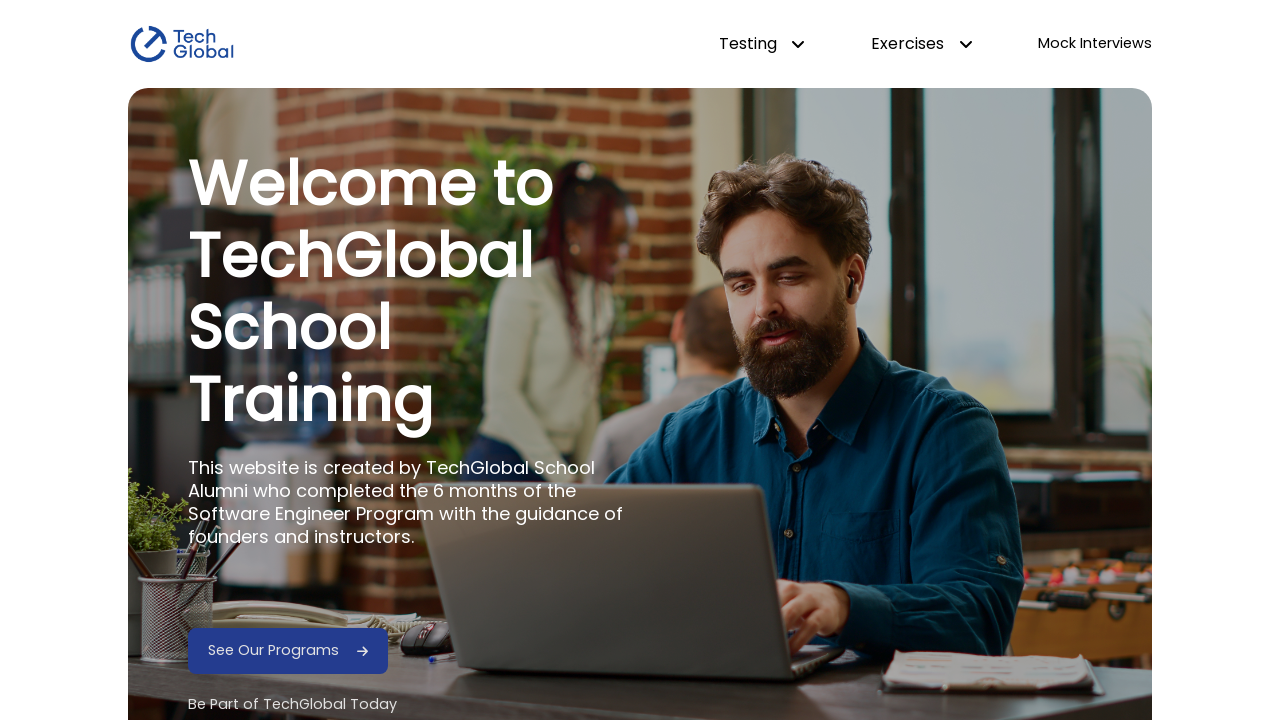

Navigated to TechGlobal training homepage
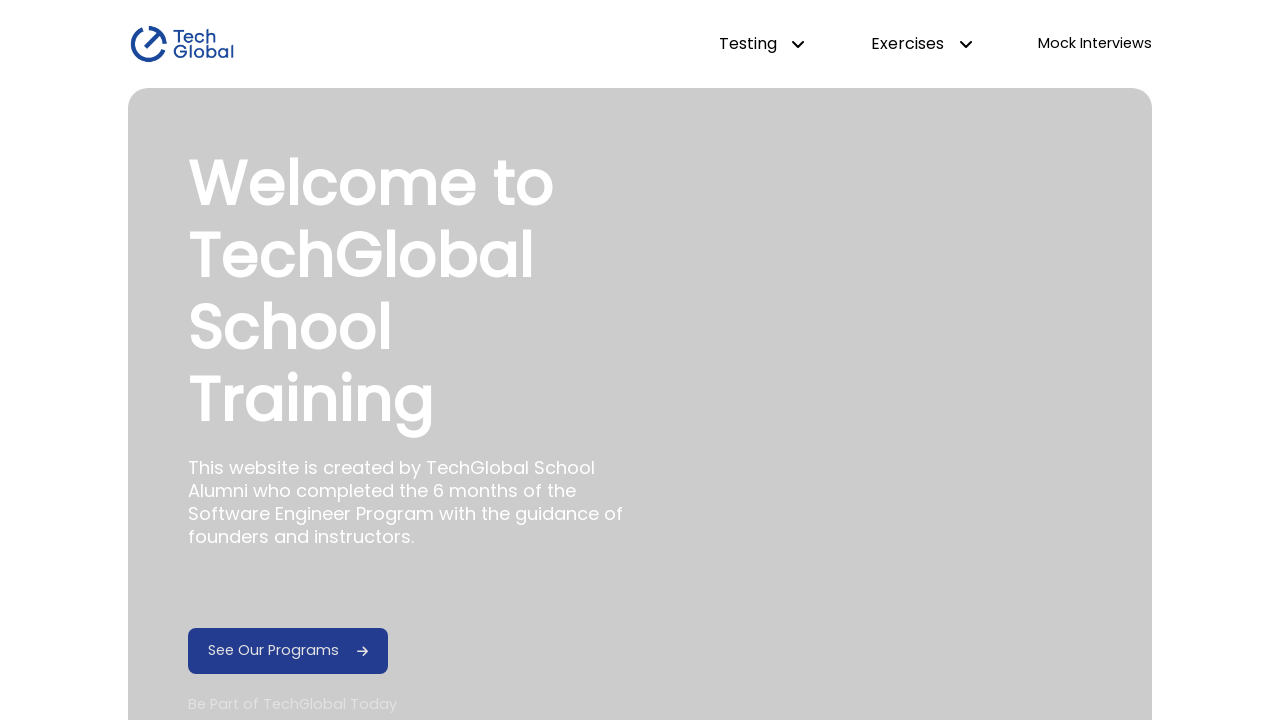

Clicked logo element using locator API at (182, 44) on #logo
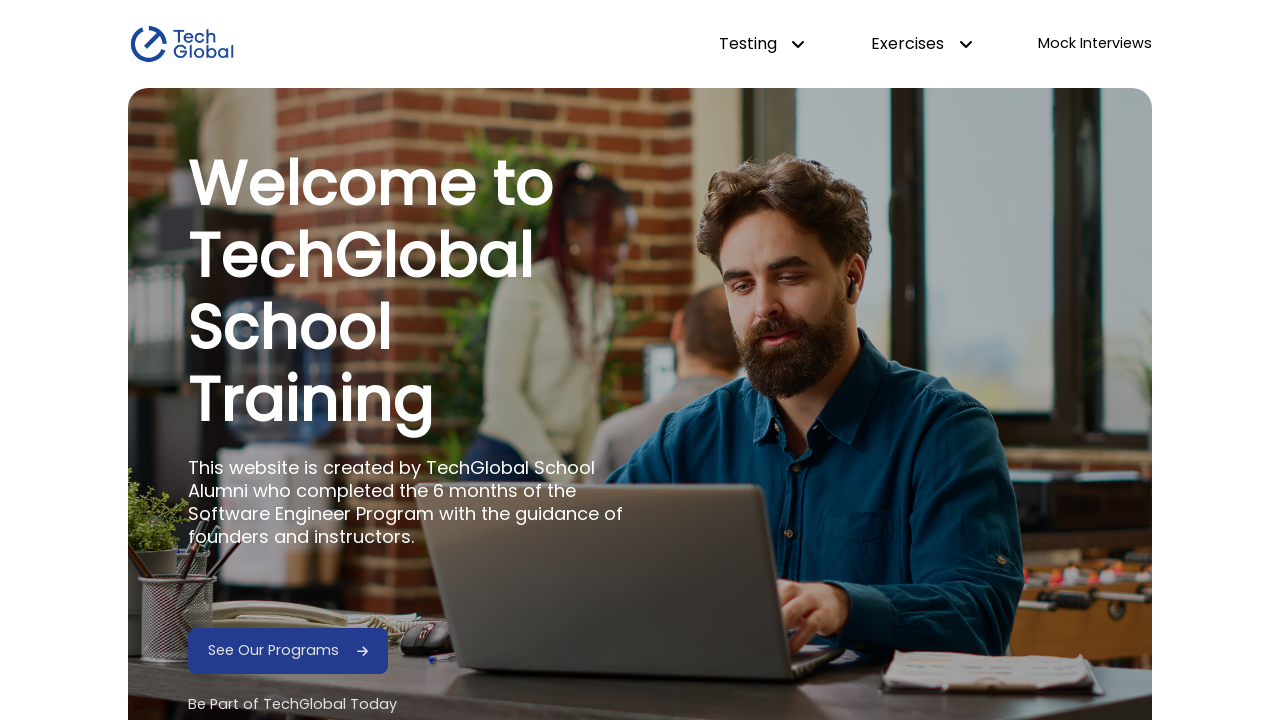

Clicked logo element using page.click() method at (182, 44) on #logo
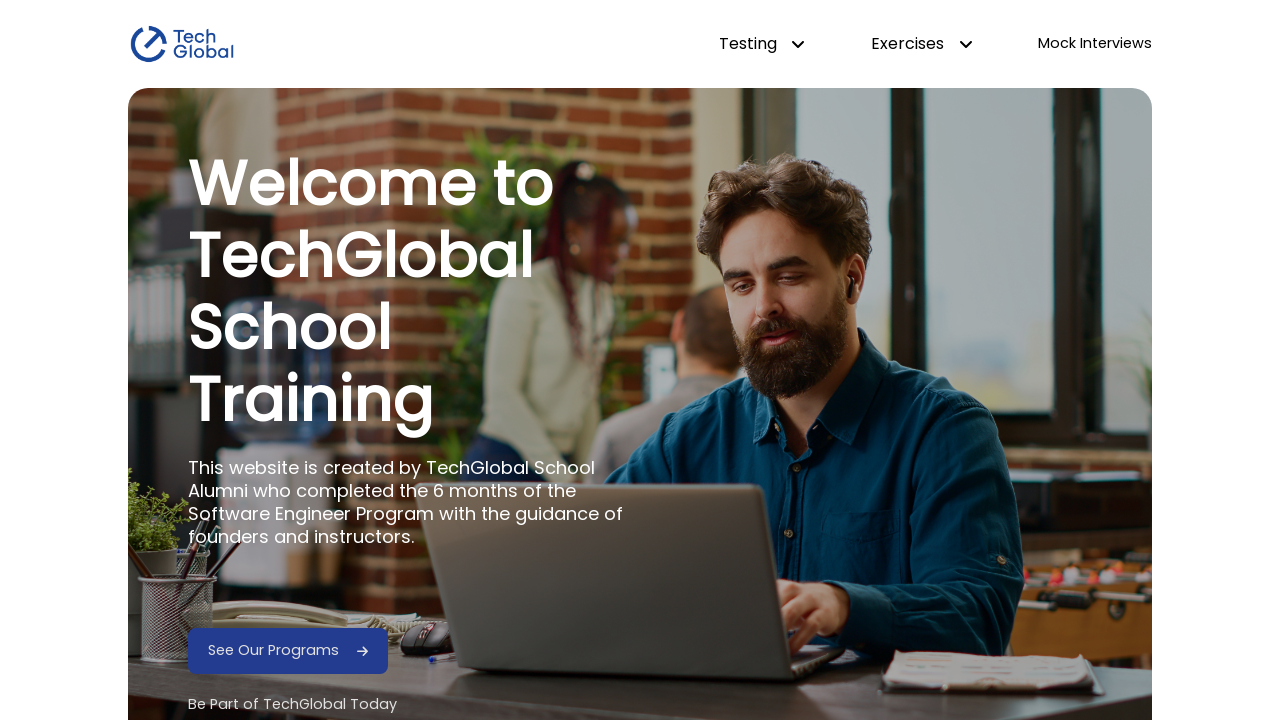

Created logo element reference variable
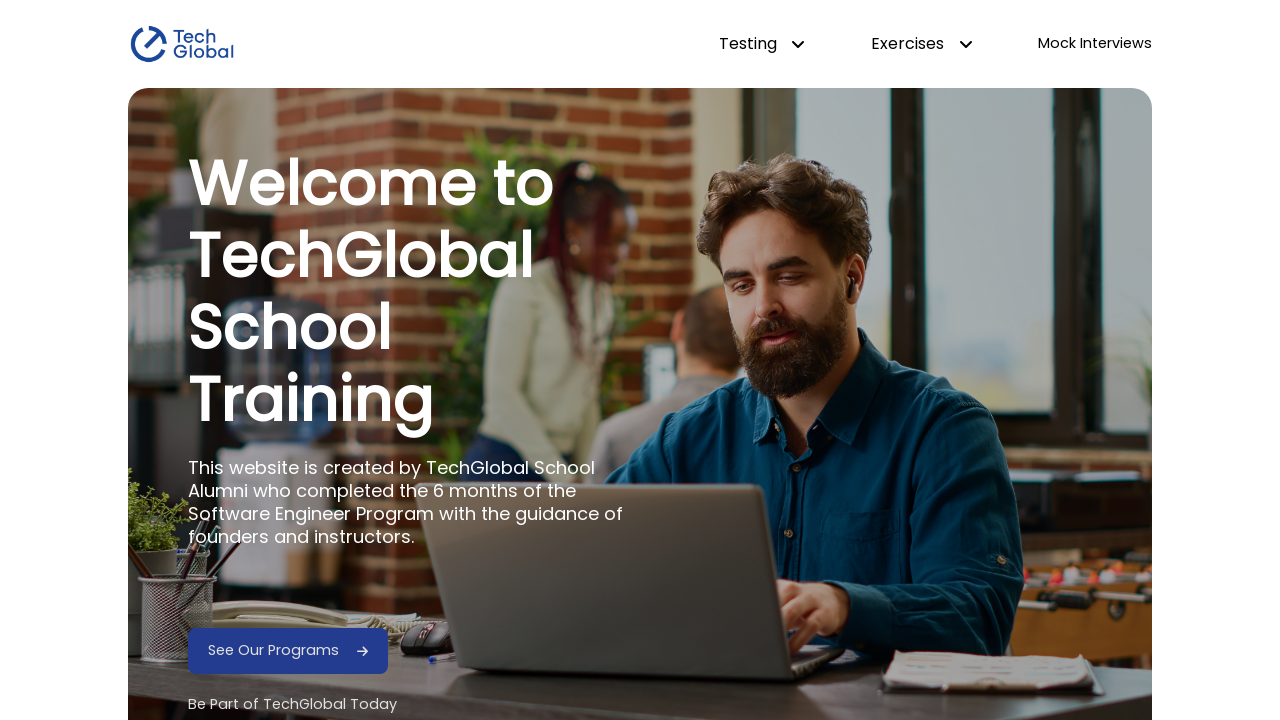

Clicked logo element using variable reference at (182, 44) on #logo
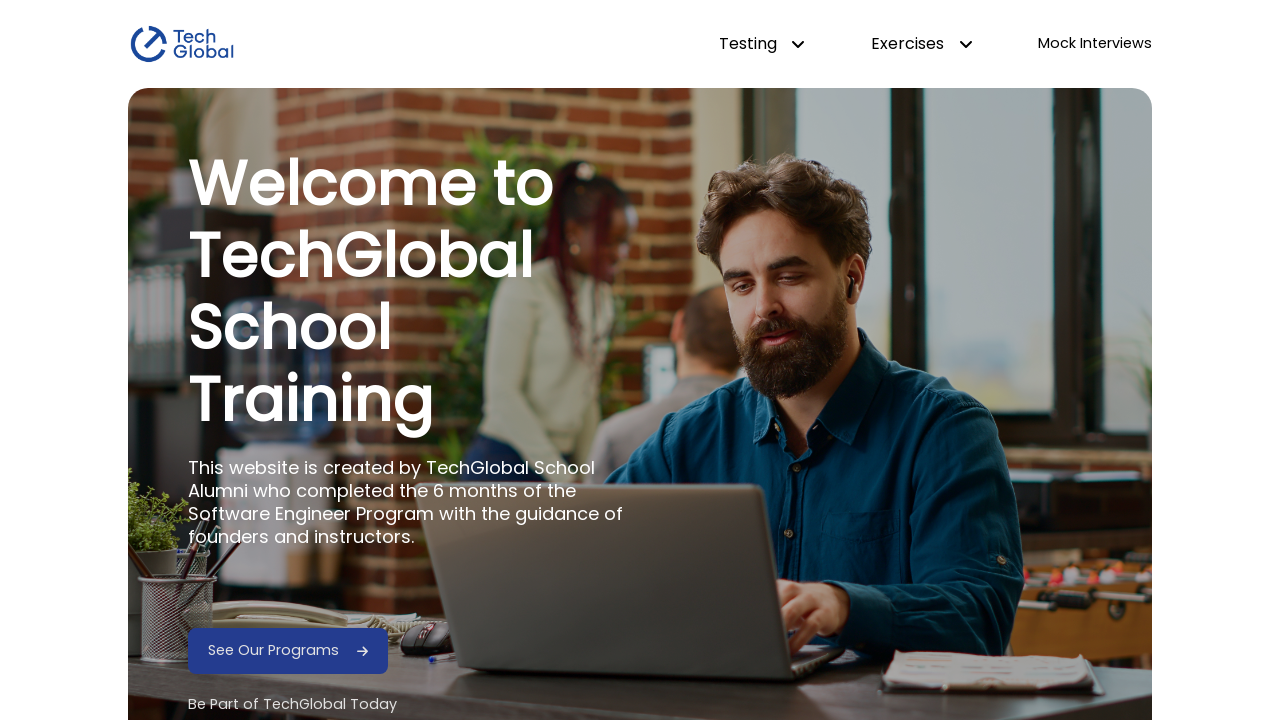

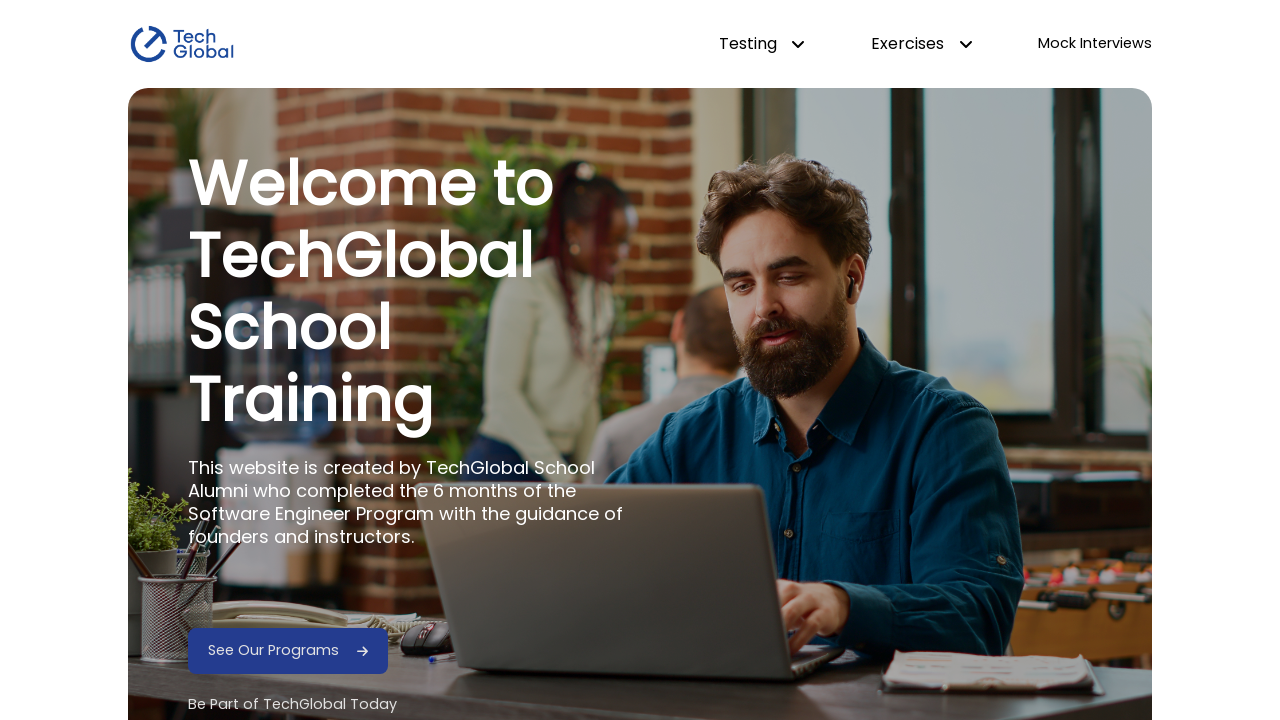